Navigates to a training support website and clicks the "About Us" link to verify navigation

Starting URL: https://training-support.net/

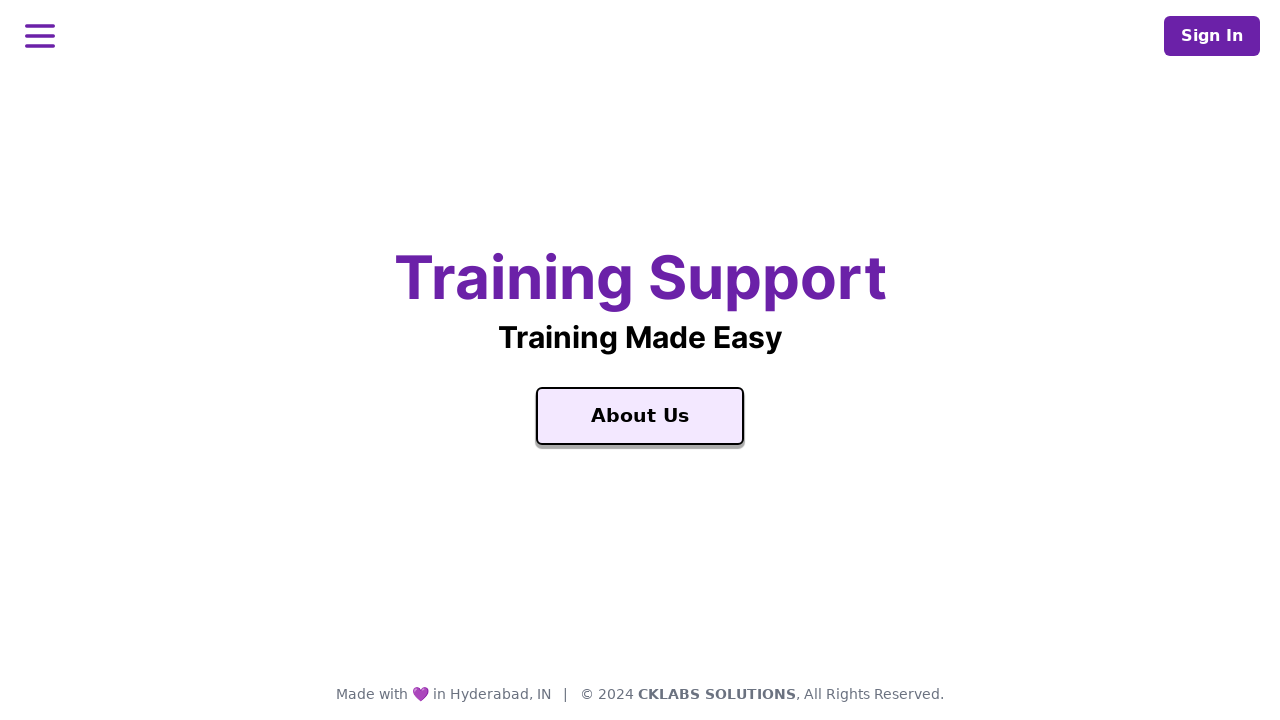

Navigated to training support website at https://training-support.net/
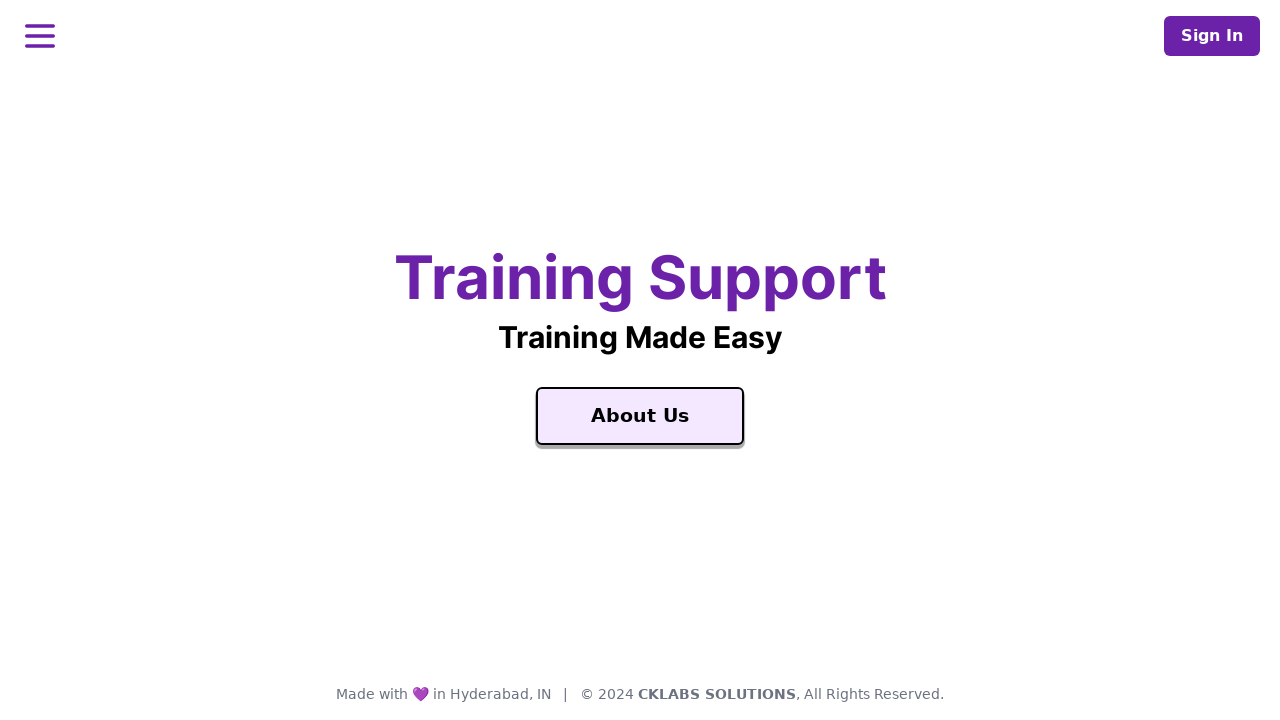

Clicked the 'About Us' link at (640, 416) on text=About Us
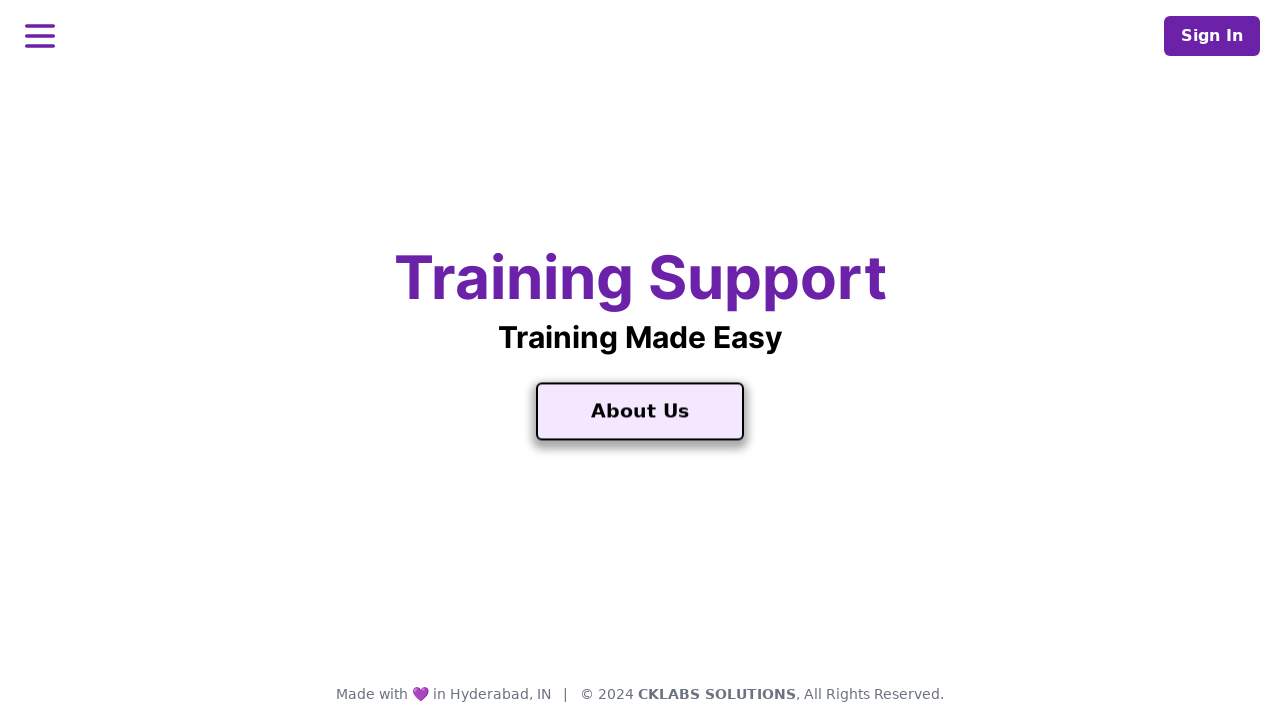

Navigation to About Us page completed, network idle state reached
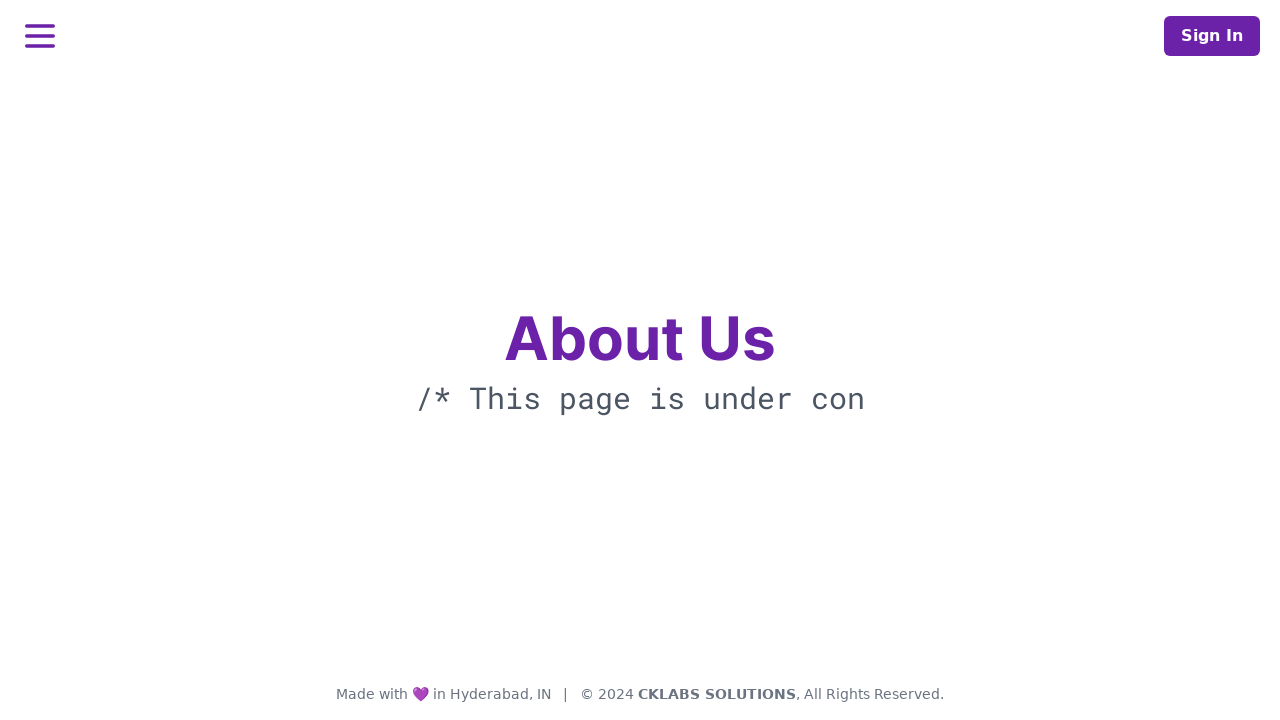

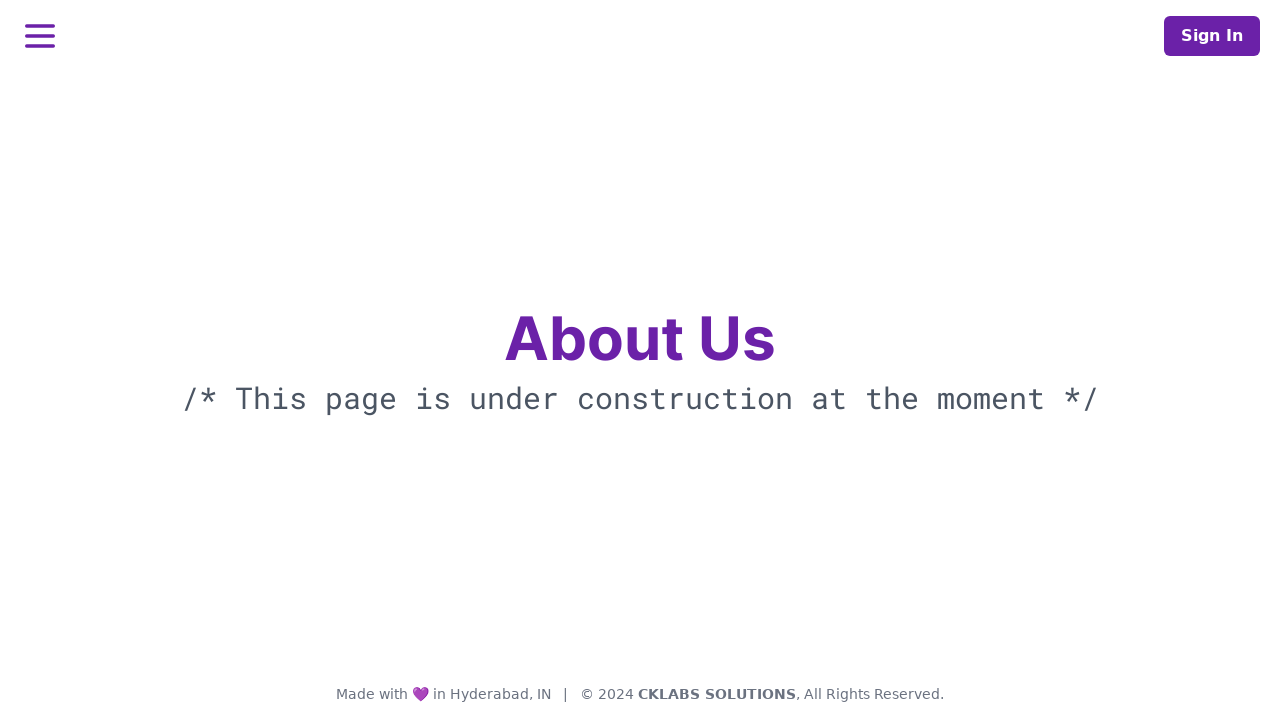